Tests that whitespace is trimmed from edited todo text

Starting URL: https://demo.playwright.dev/todomvc

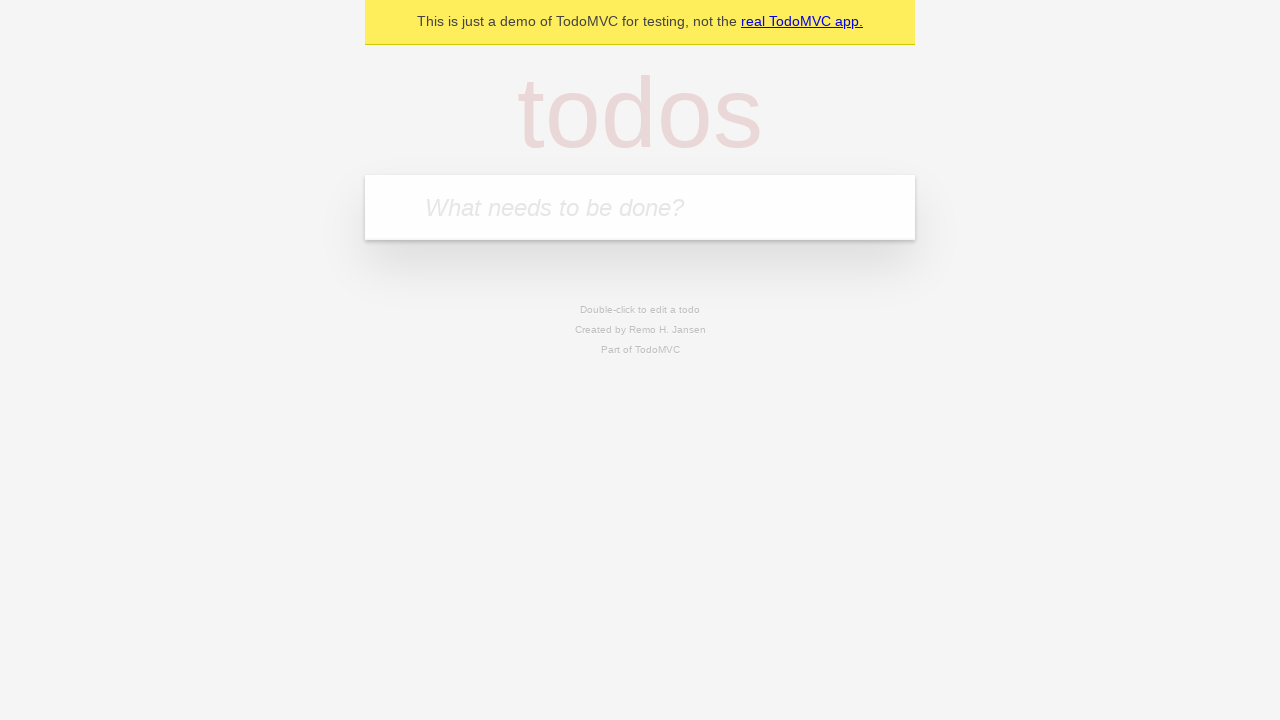

Filled first todo field with 'buy some cheese' on internal:attr=[placeholder="What needs to be done?"i]
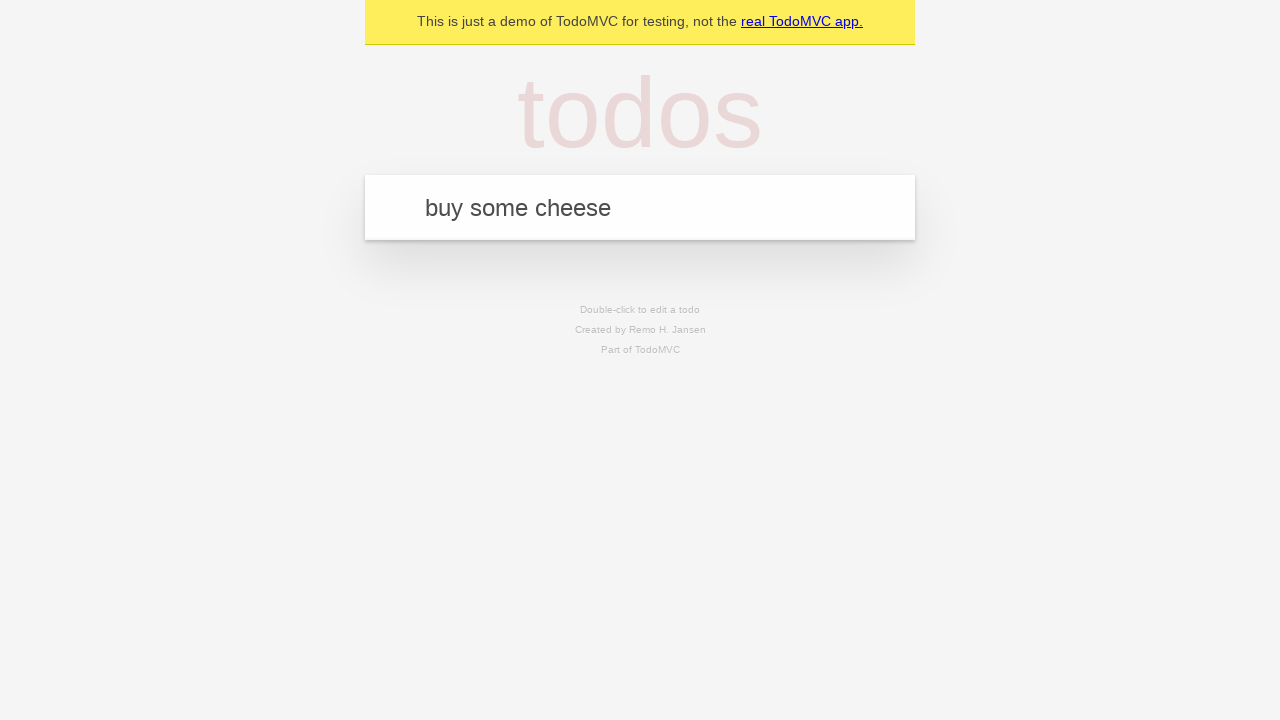

Pressed Enter to create first todo on internal:attr=[placeholder="What needs to be done?"i]
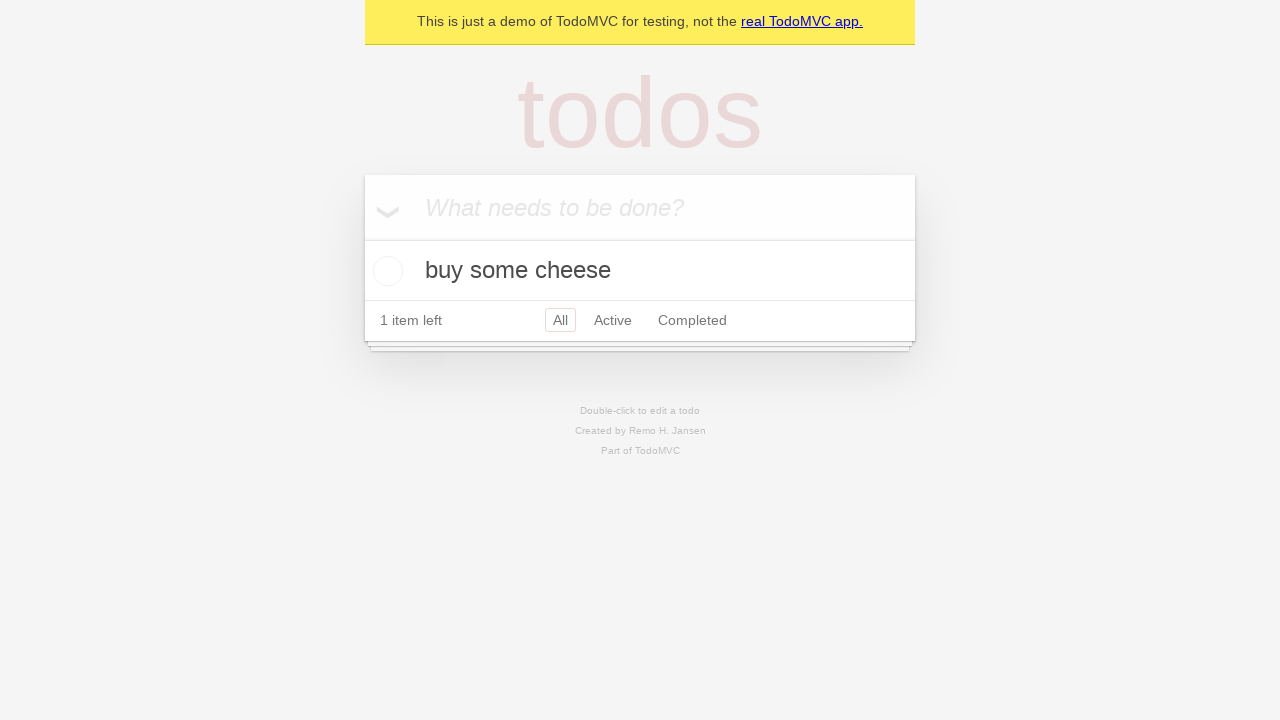

Filled second todo field with 'feed the cat' on internal:attr=[placeholder="What needs to be done?"i]
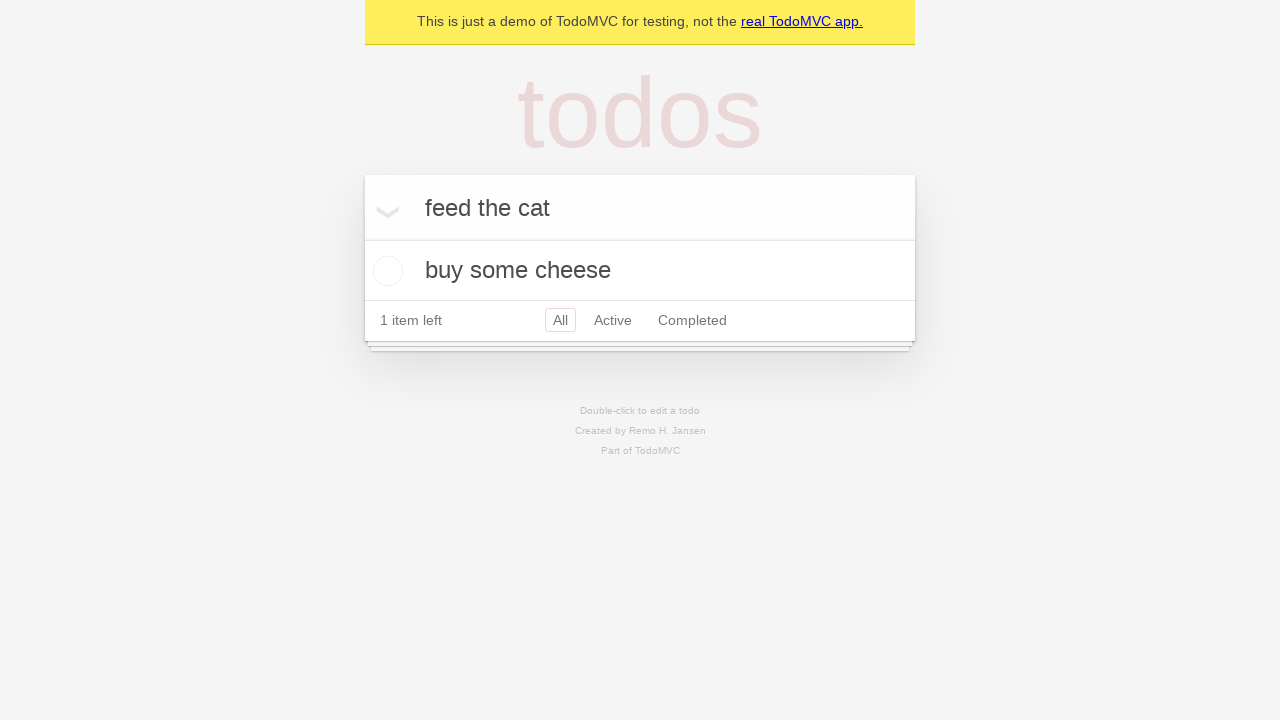

Pressed Enter to create second todo on internal:attr=[placeholder="What needs to be done?"i]
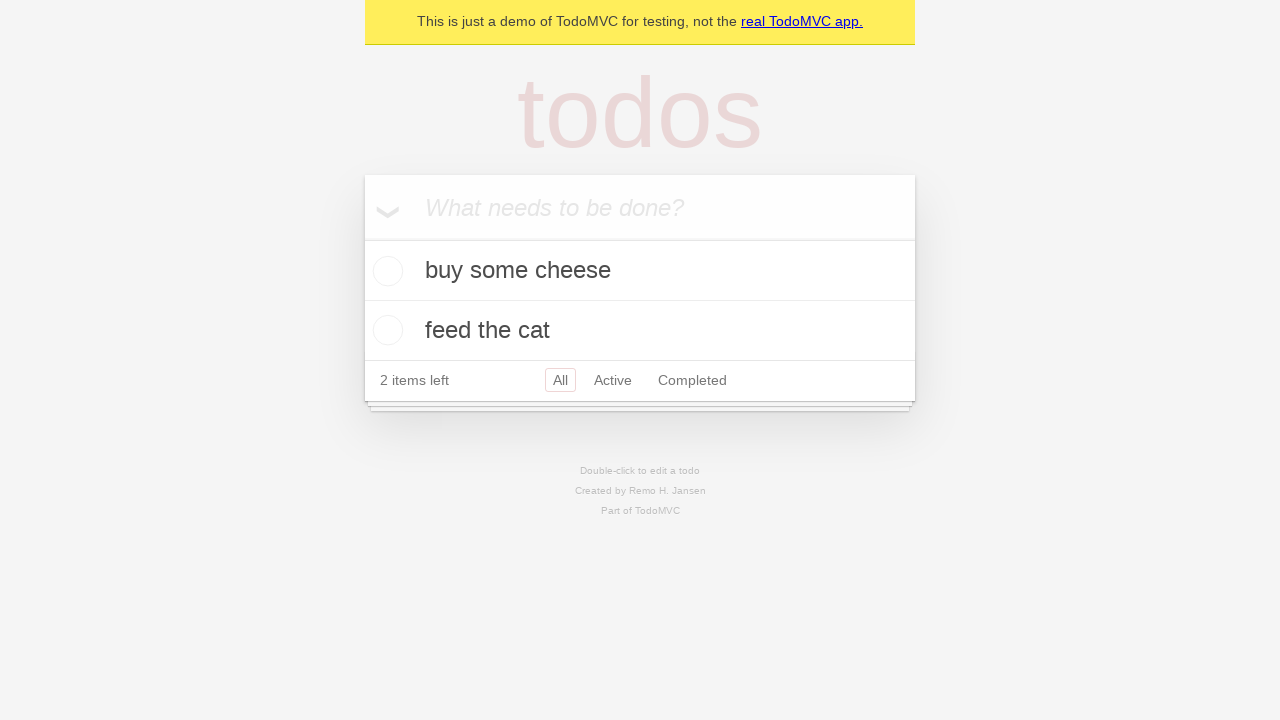

Filled third todo field with 'book a doctors appointment' on internal:attr=[placeholder="What needs to be done?"i]
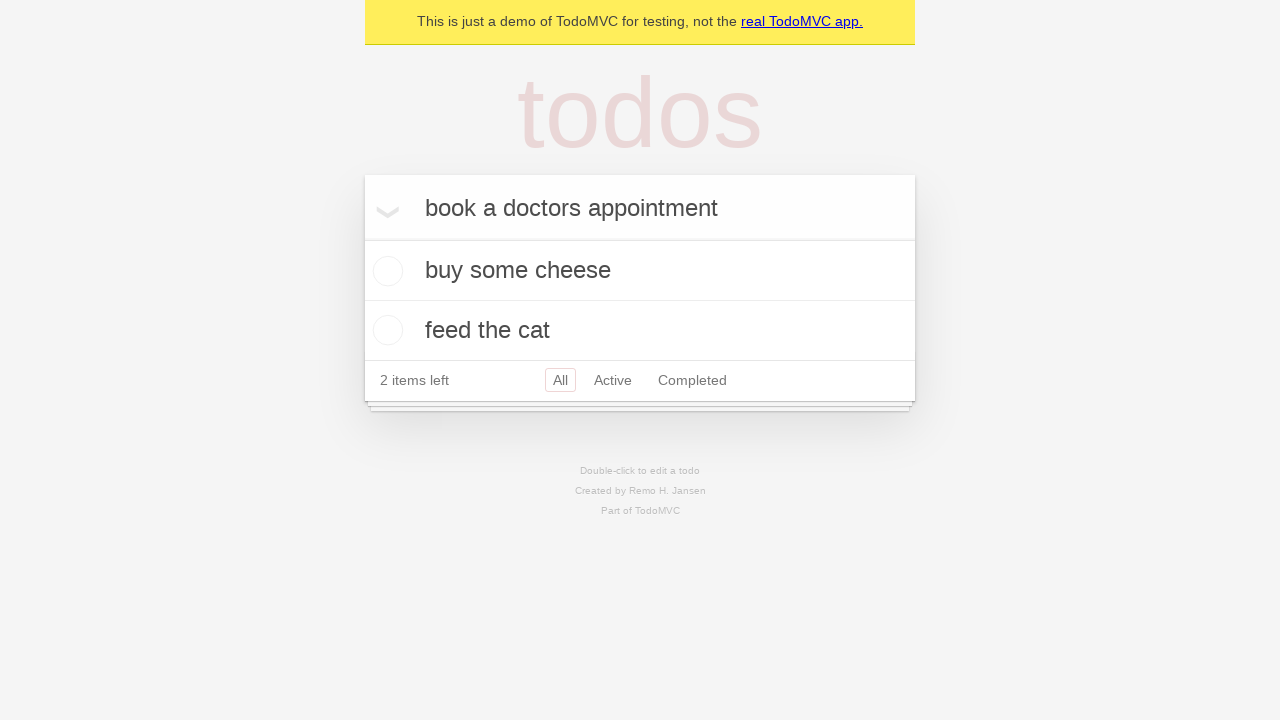

Pressed Enter to create third todo on internal:attr=[placeholder="What needs to be done?"i]
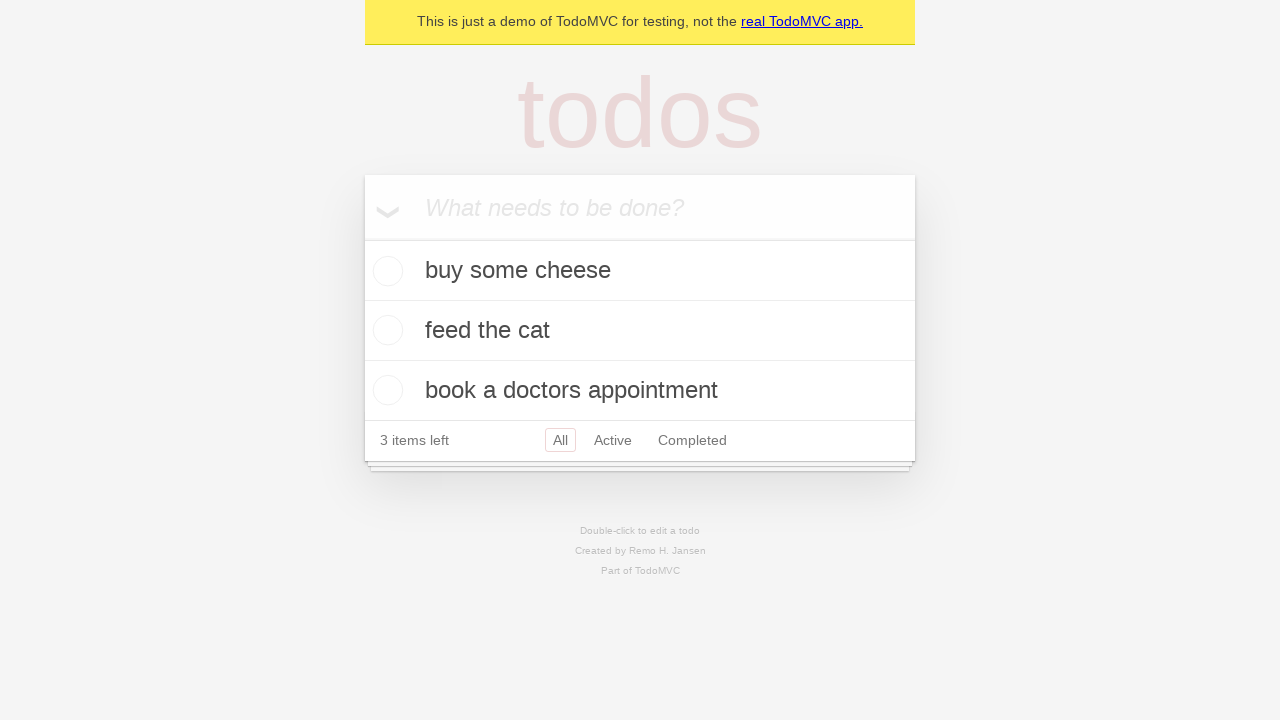

Double-clicked second todo item to enter edit mode at (640, 331) on internal:testid=[data-testid="todo-item"s] >> nth=1
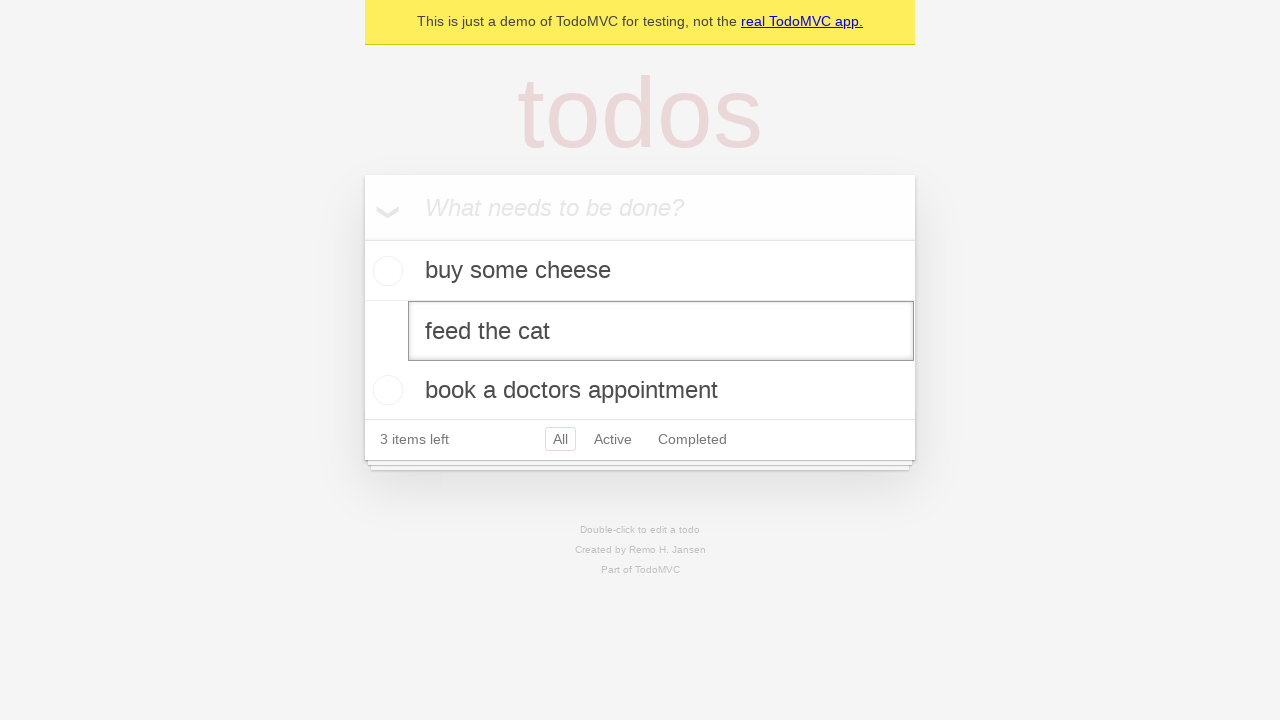

Filled edit field with text containing leading and trailing whitespace: '    buy some sausages    ' on internal:testid=[data-testid="todo-item"s] >> nth=1 >> internal:role=textbox[nam
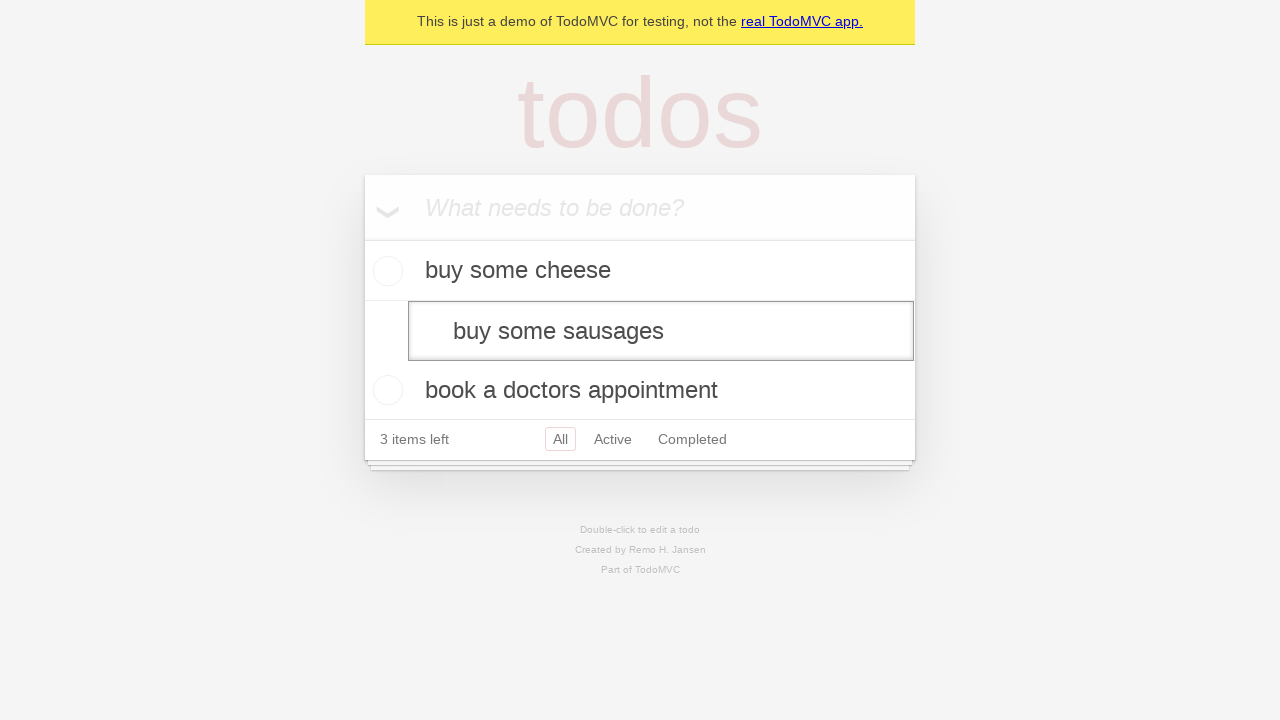

Pressed Enter to confirm edit - whitespace should be trimmed on internal:testid=[data-testid="todo-item"s] >> nth=1 >> internal:role=textbox[nam
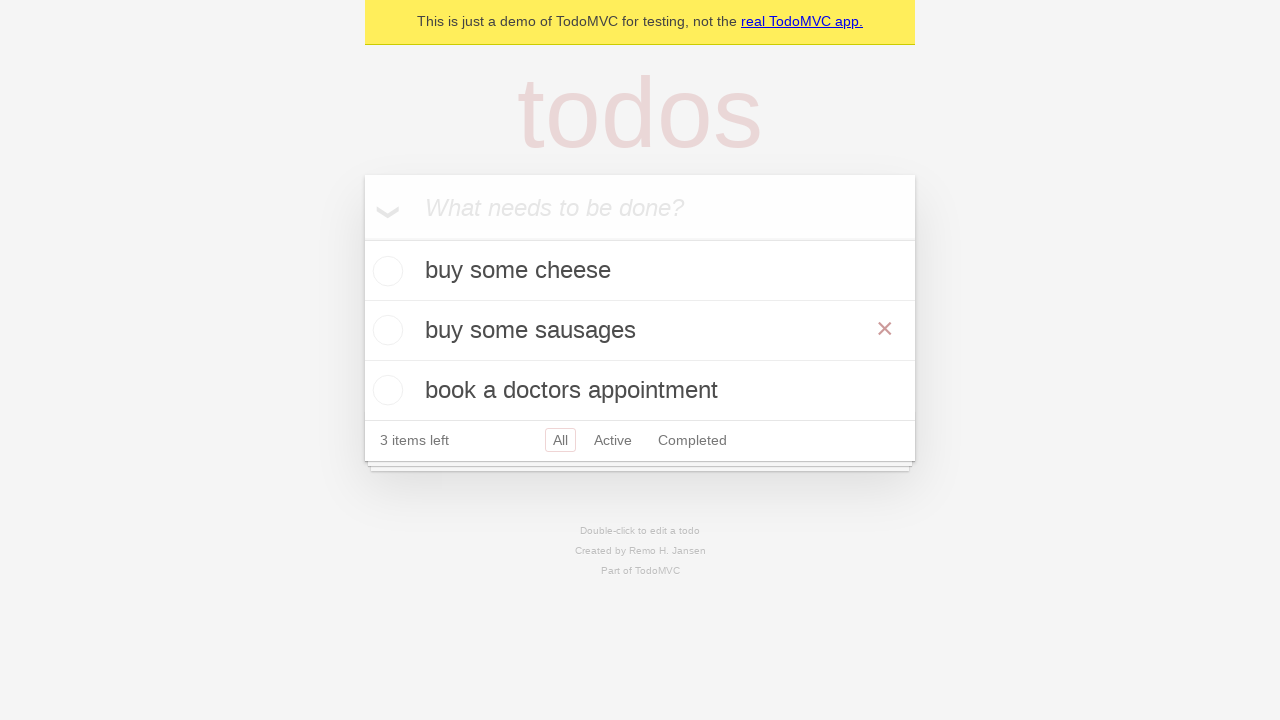

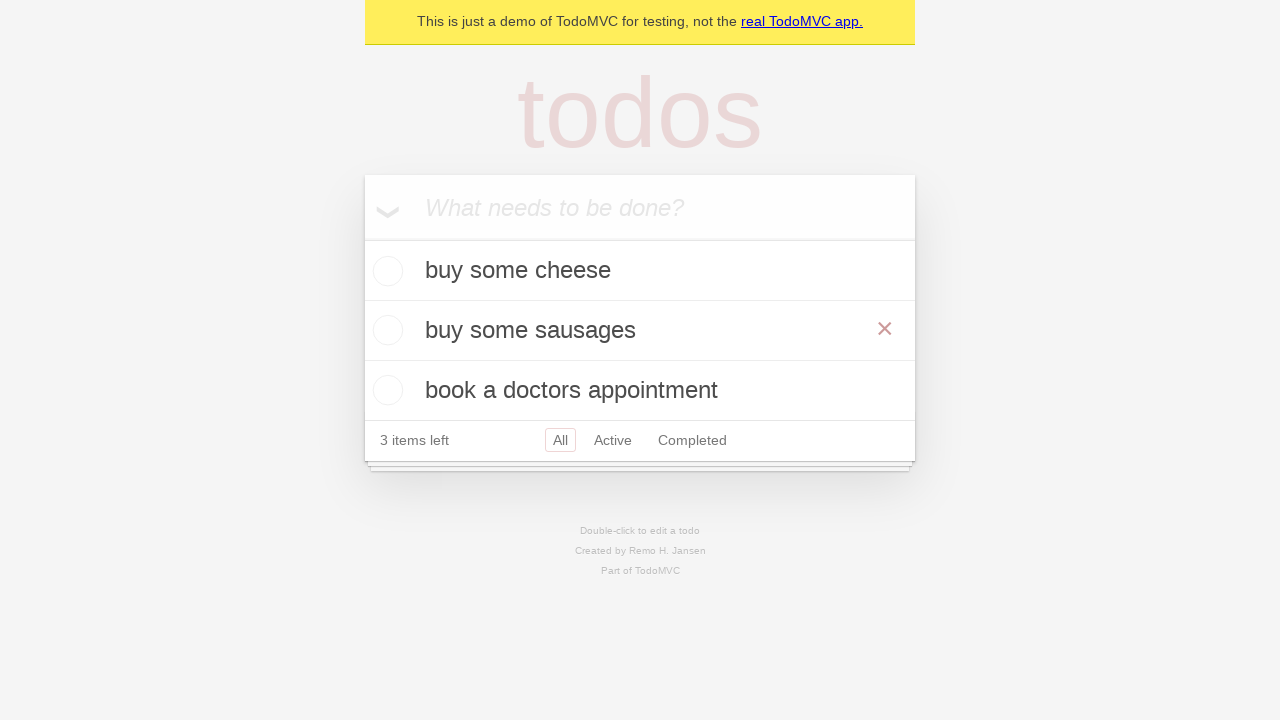